Tests alert handling and dropdown selection functionality on a training ground page

Starting URL: https://techstepacademy.com/training-ground

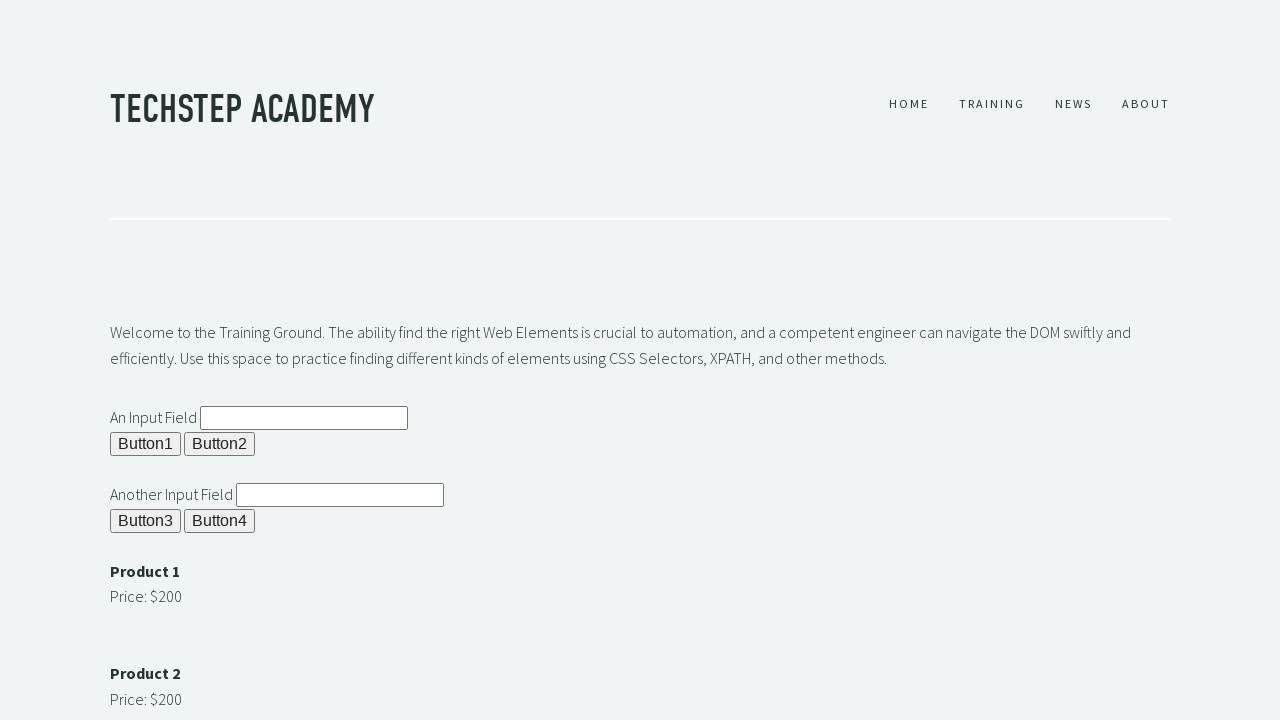

Navigated to training ground page
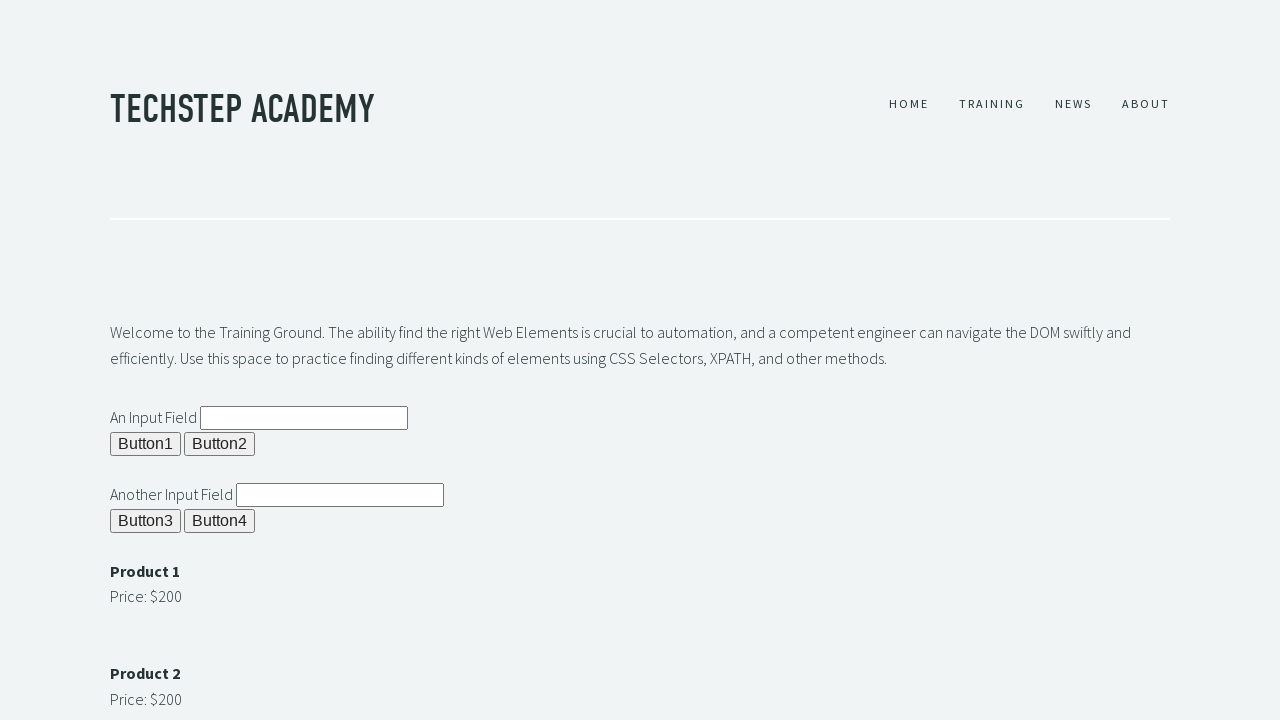

Clicked button to trigger first alert at (146, 444) on #b1
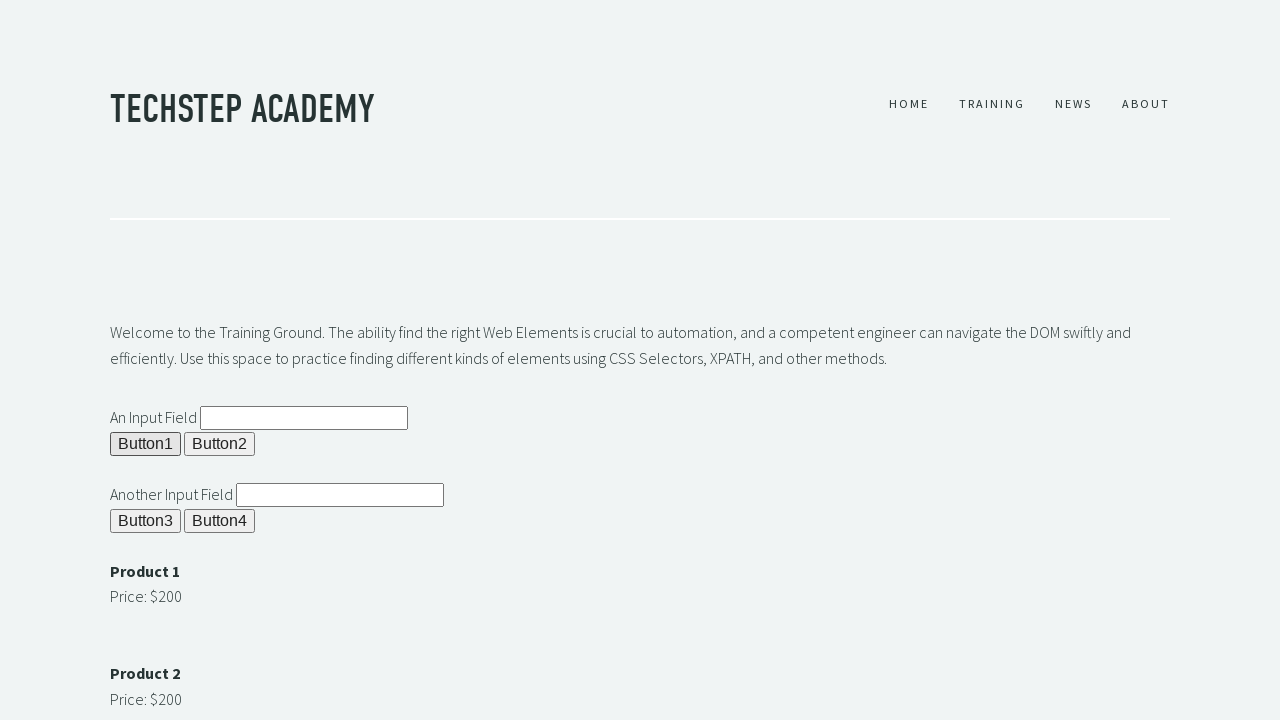

Set up dialog handler to accept alerts
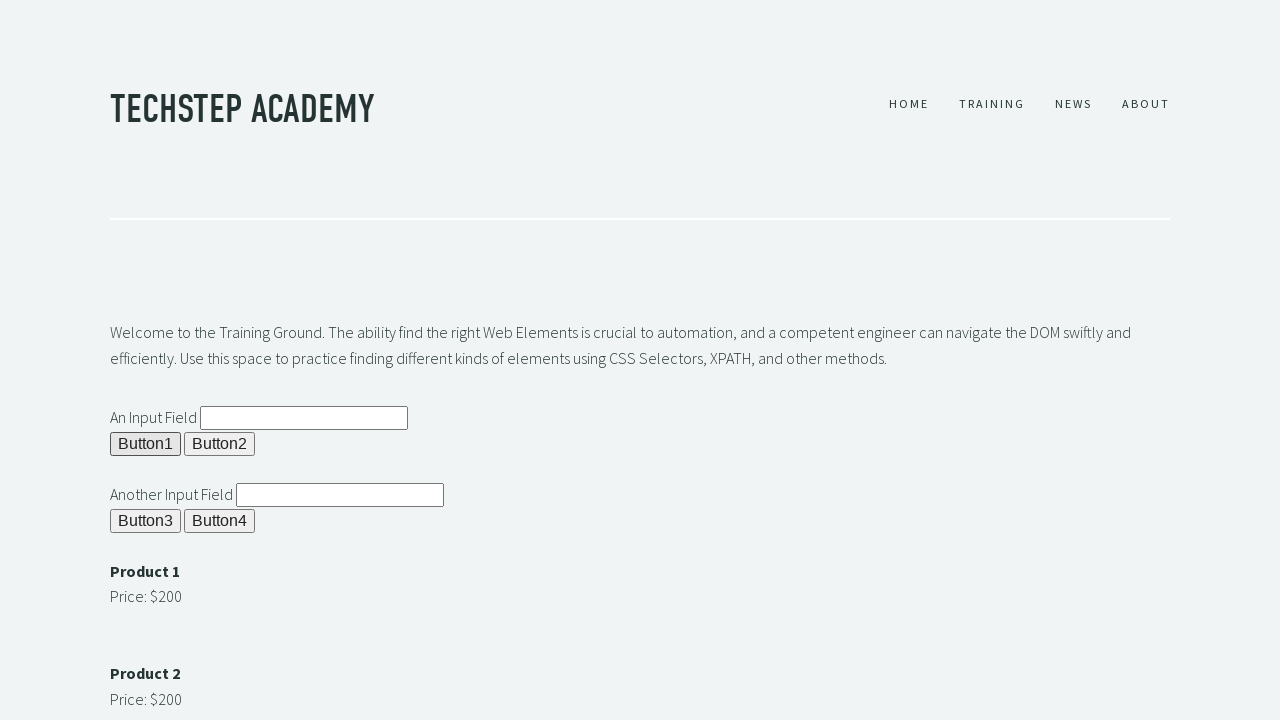

Clicked button again to trigger second alert at (146, 444) on #b1
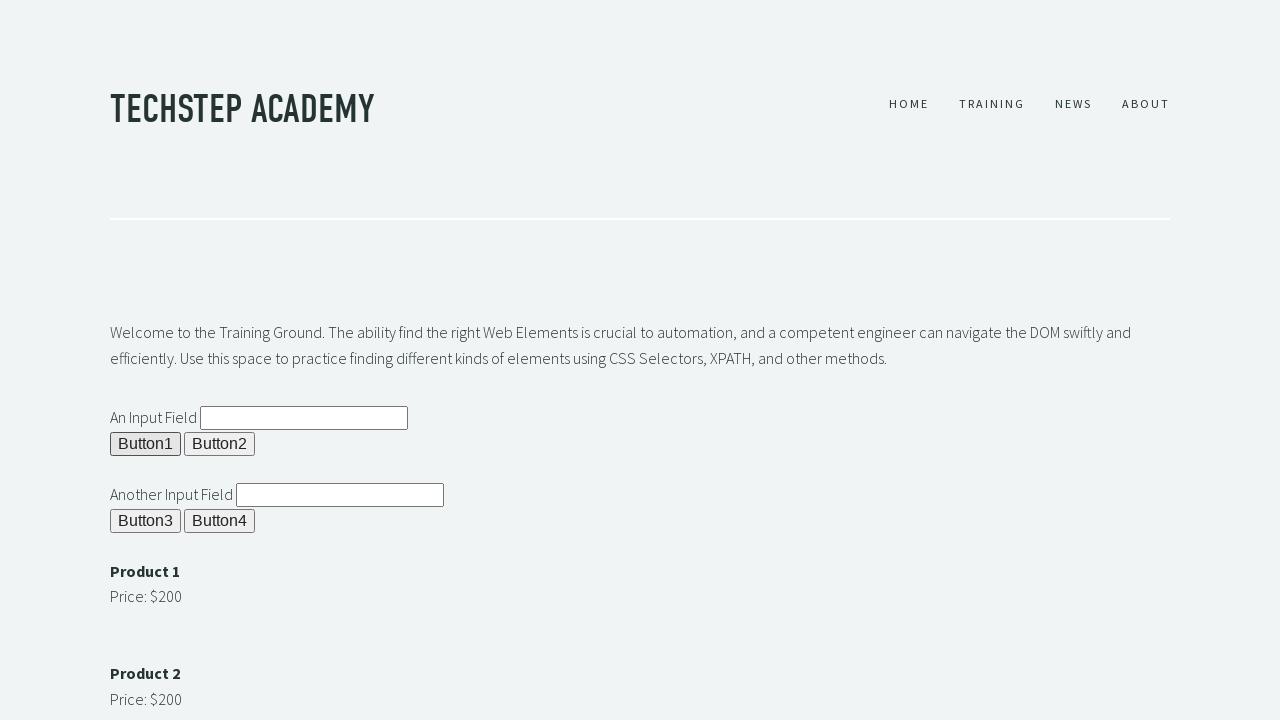

Selected 'Battlestar Galactica' from dropdown by index 2 on #sel1
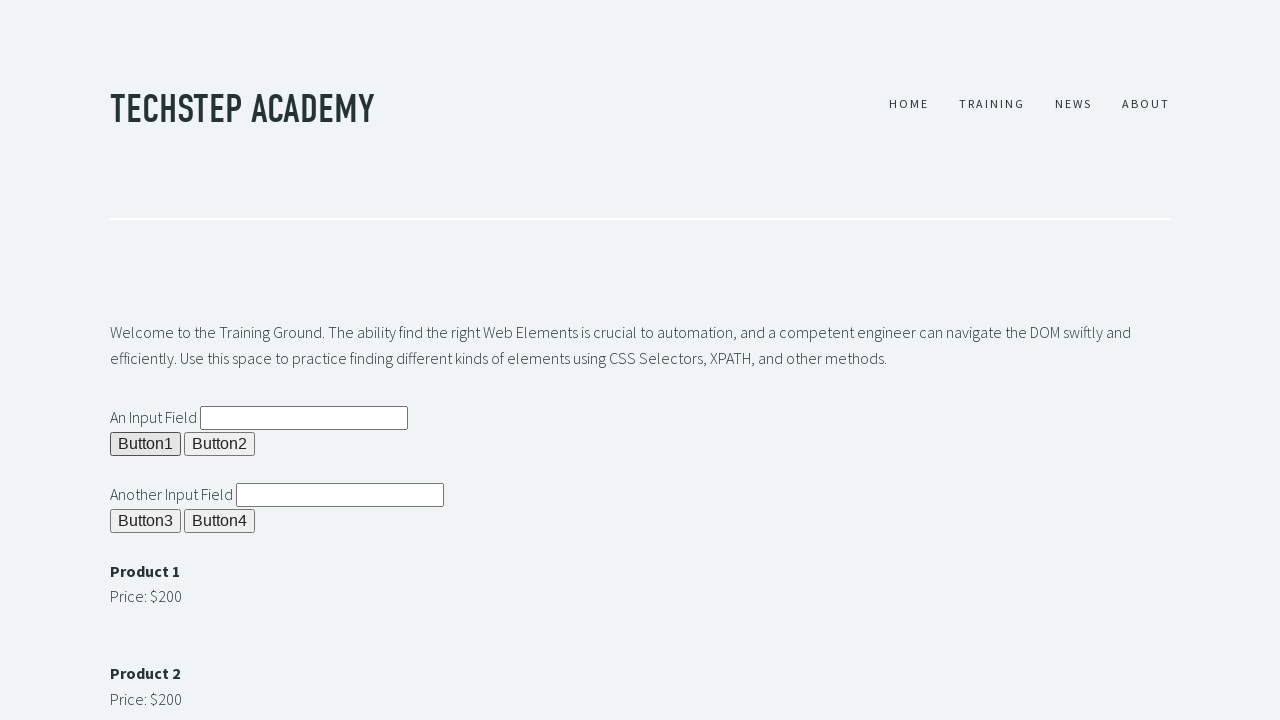

Verified that 'Battlestar Galactica' is selected in dropdown
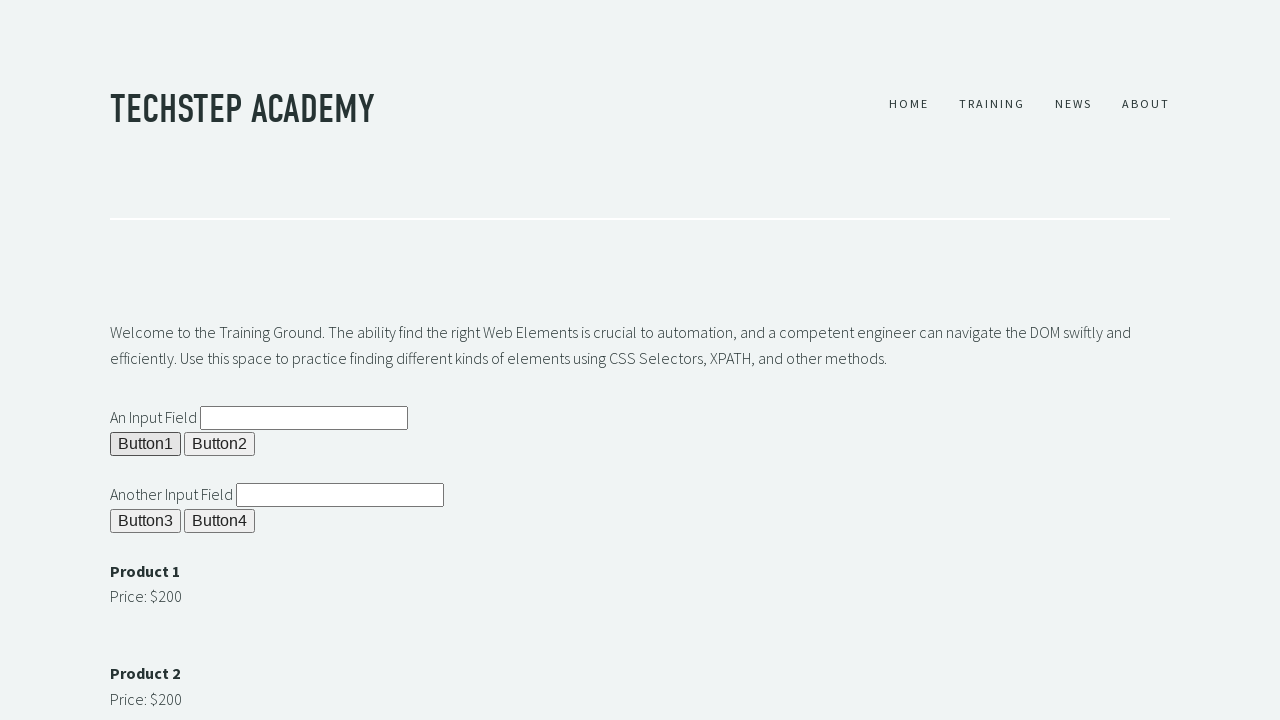

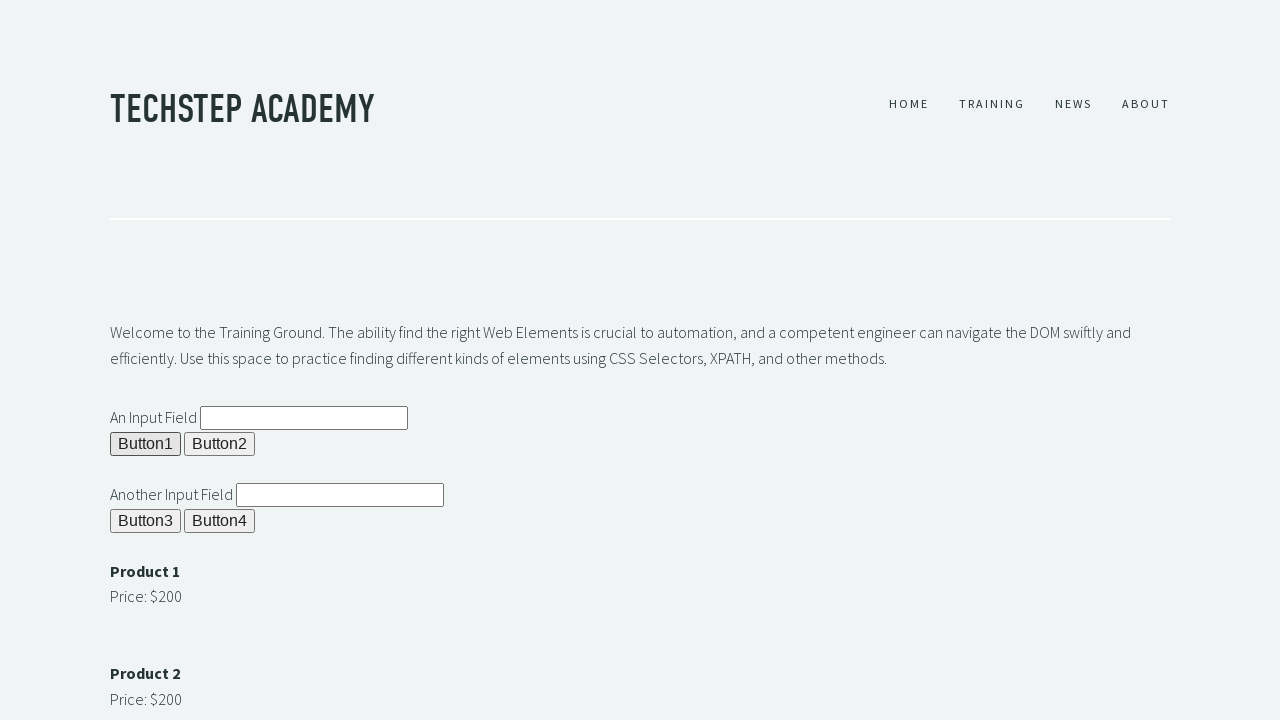